Performs click and hold, move to target, then releases the mouse button

Starting URL: https://crossbrowsertesting.github.io/drag-and-drop

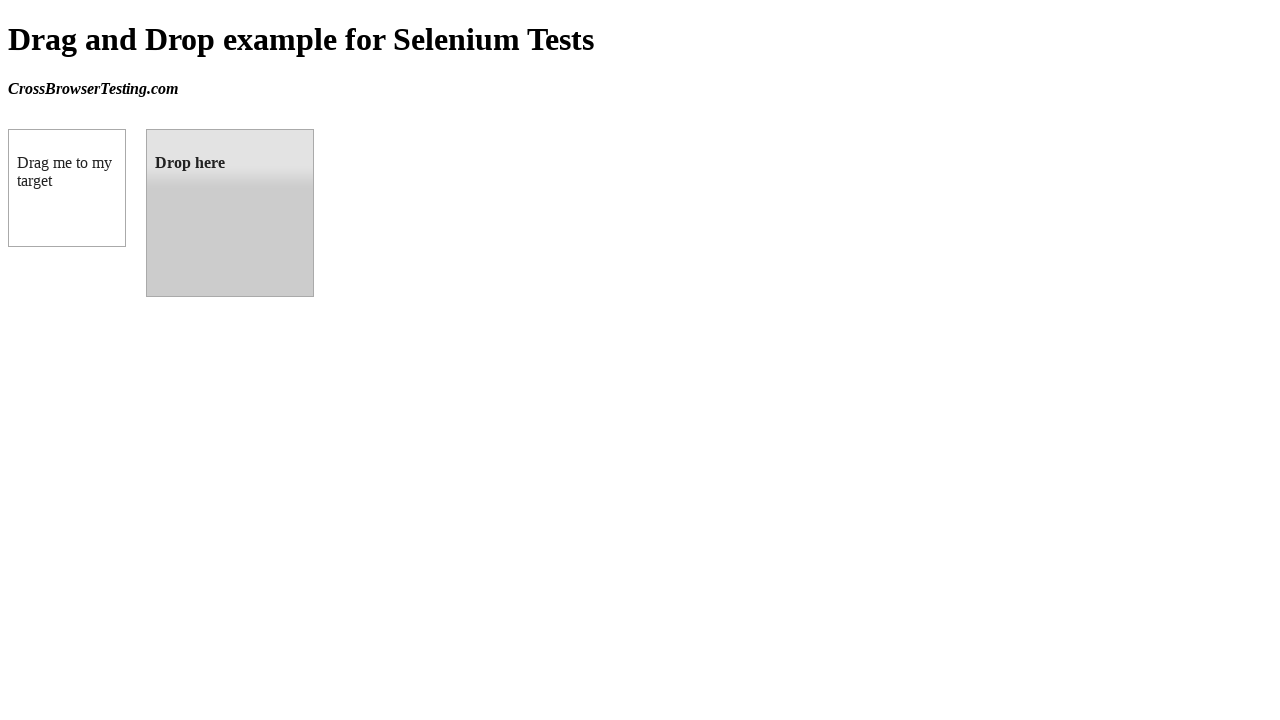

Got bounding box of draggable element
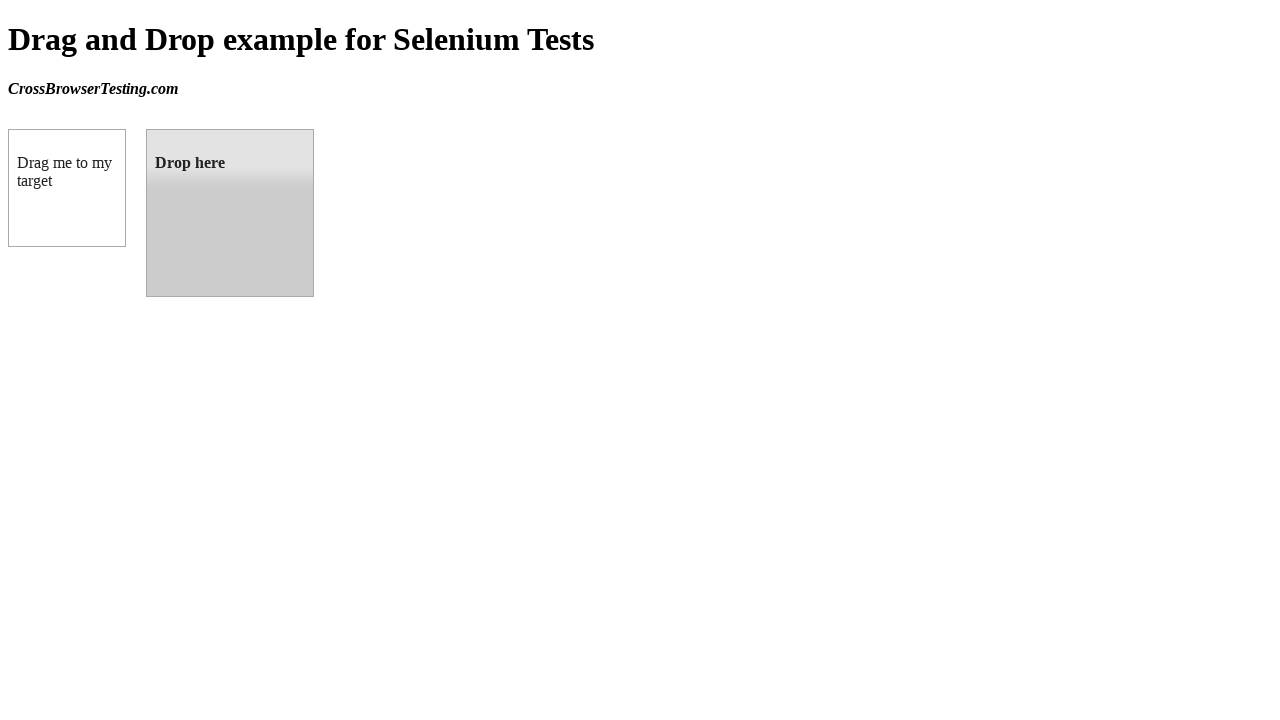

Got bounding box of droppable element
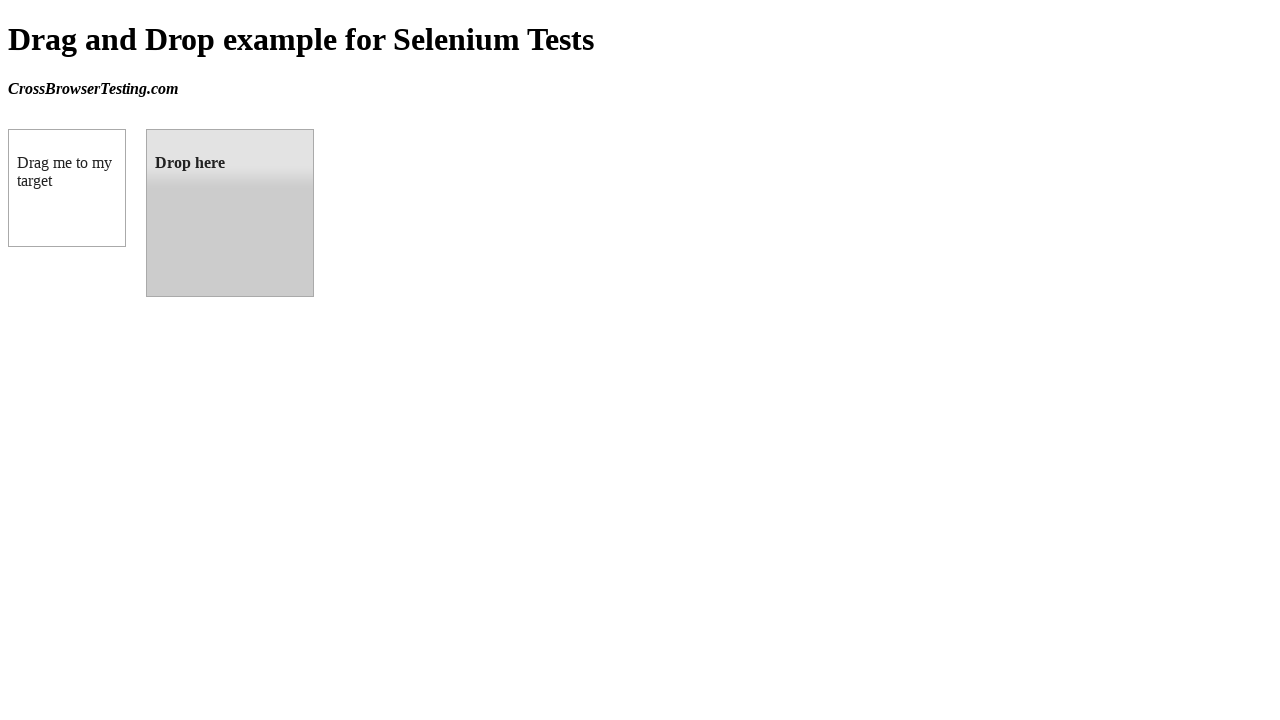

Moved mouse to center of draggable element at (67, 188)
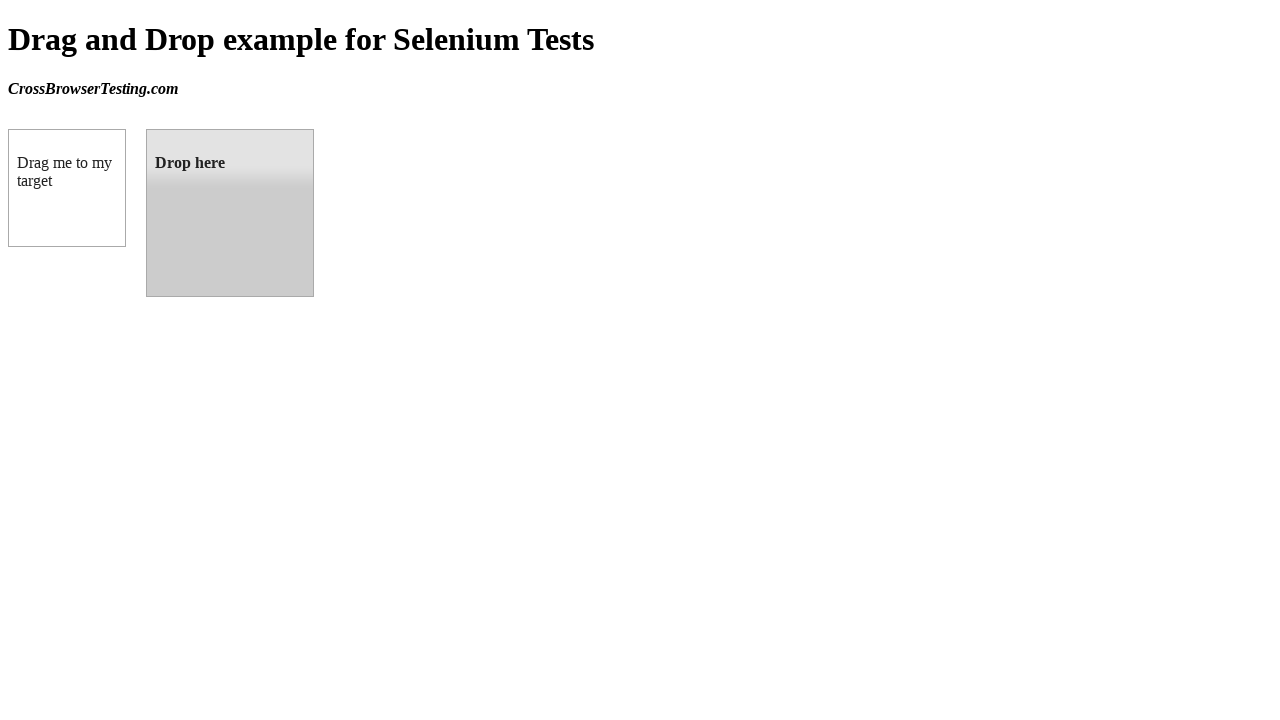

Pressed and held mouse button down on draggable element at (67, 188)
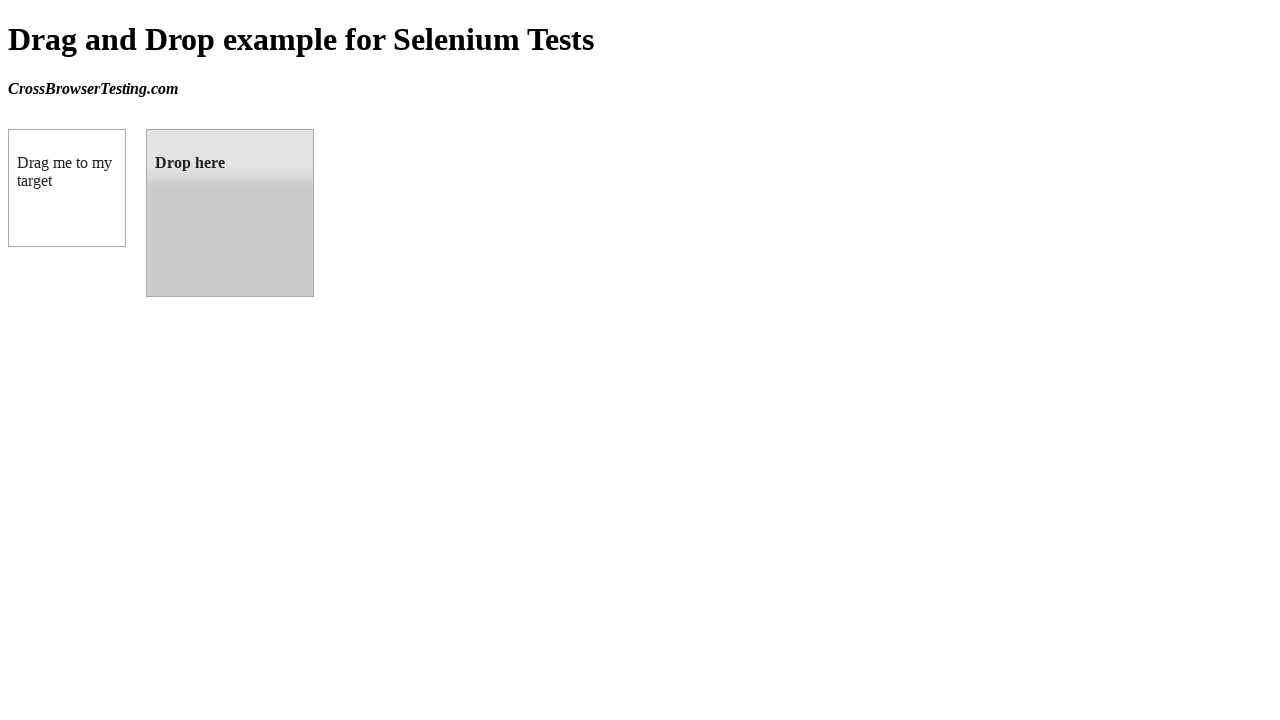

Moved mouse to center of droppable target while holding button at (230, 213)
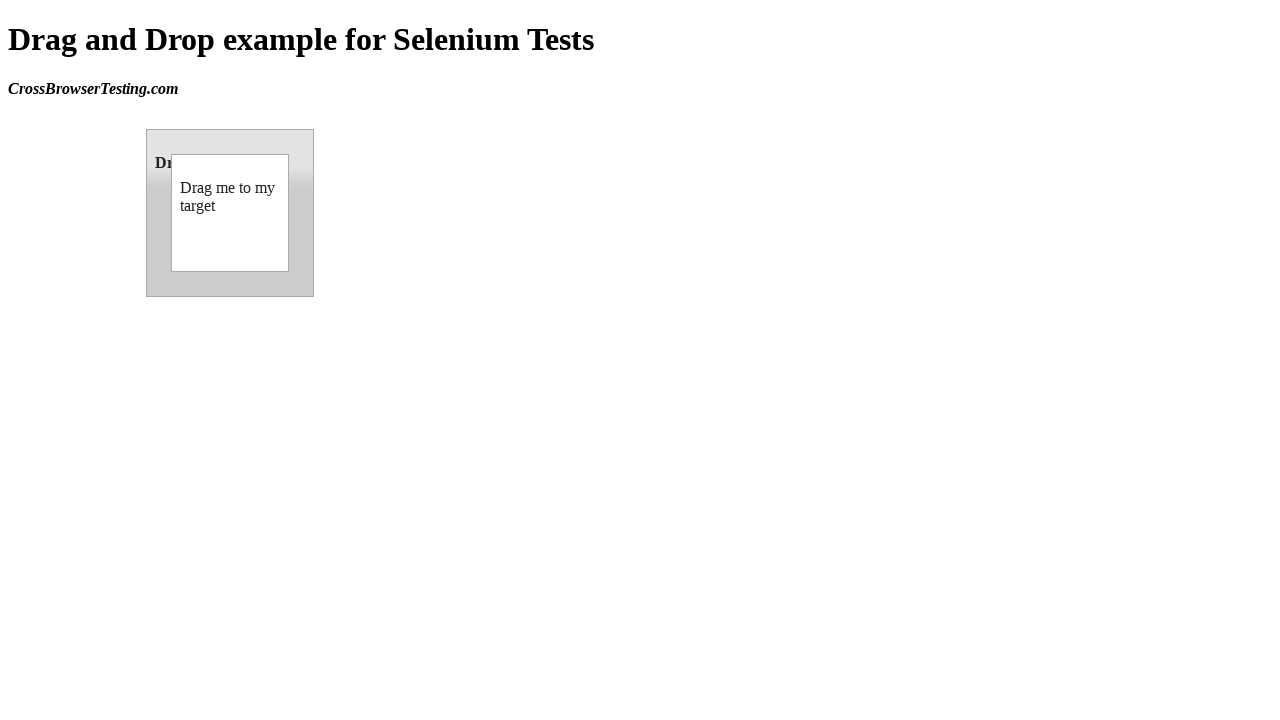

Released mouse button to complete drag and drop at (230, 213)
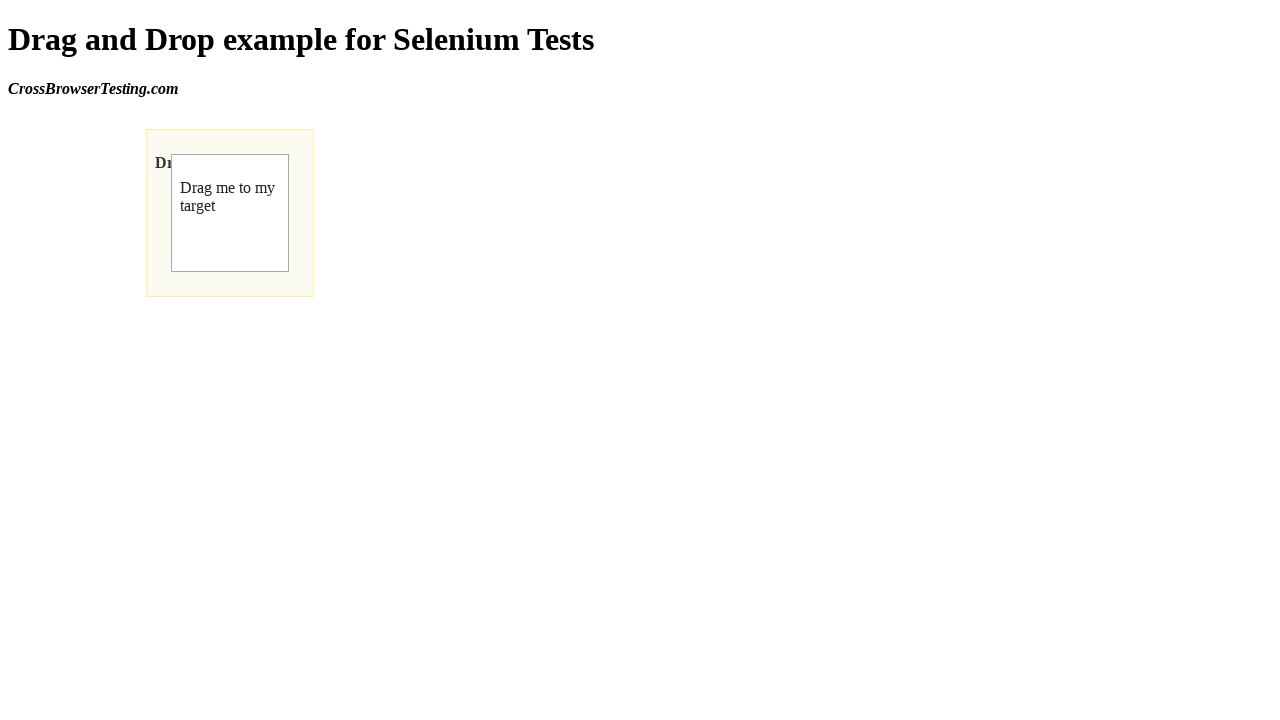

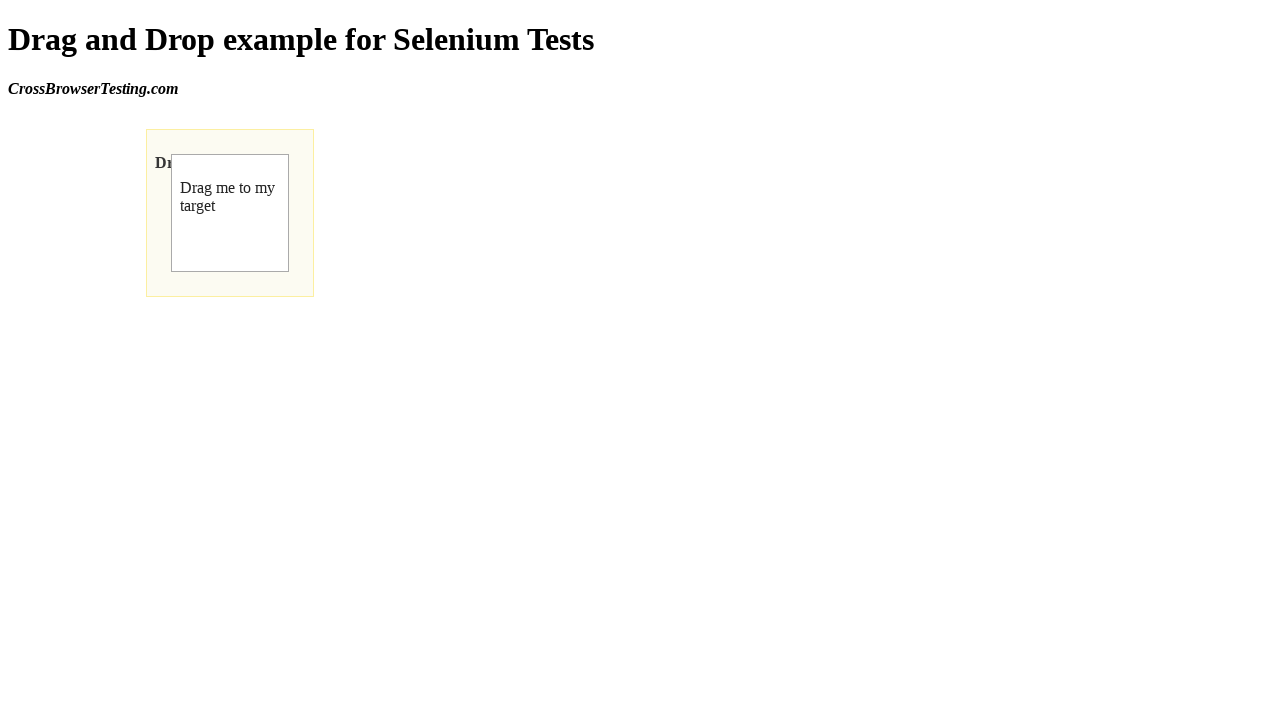